Tests the Brazilian postal service (Correios) package tracking page by entering a tracking code and verifying that a captcha validation message appears.

Starting URL: https://rastreamento.correios.com.br/app/index.php

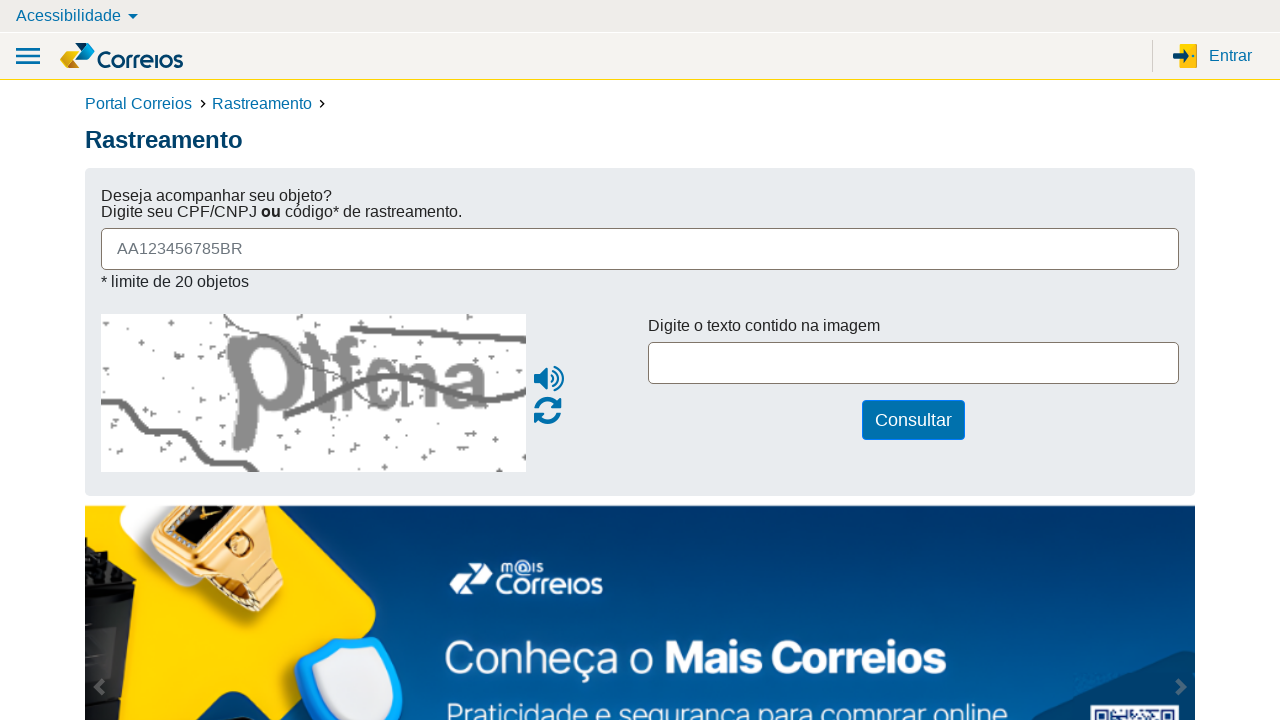

Entered tracking code 'SS987654321BR' in the tracking field on #objeto
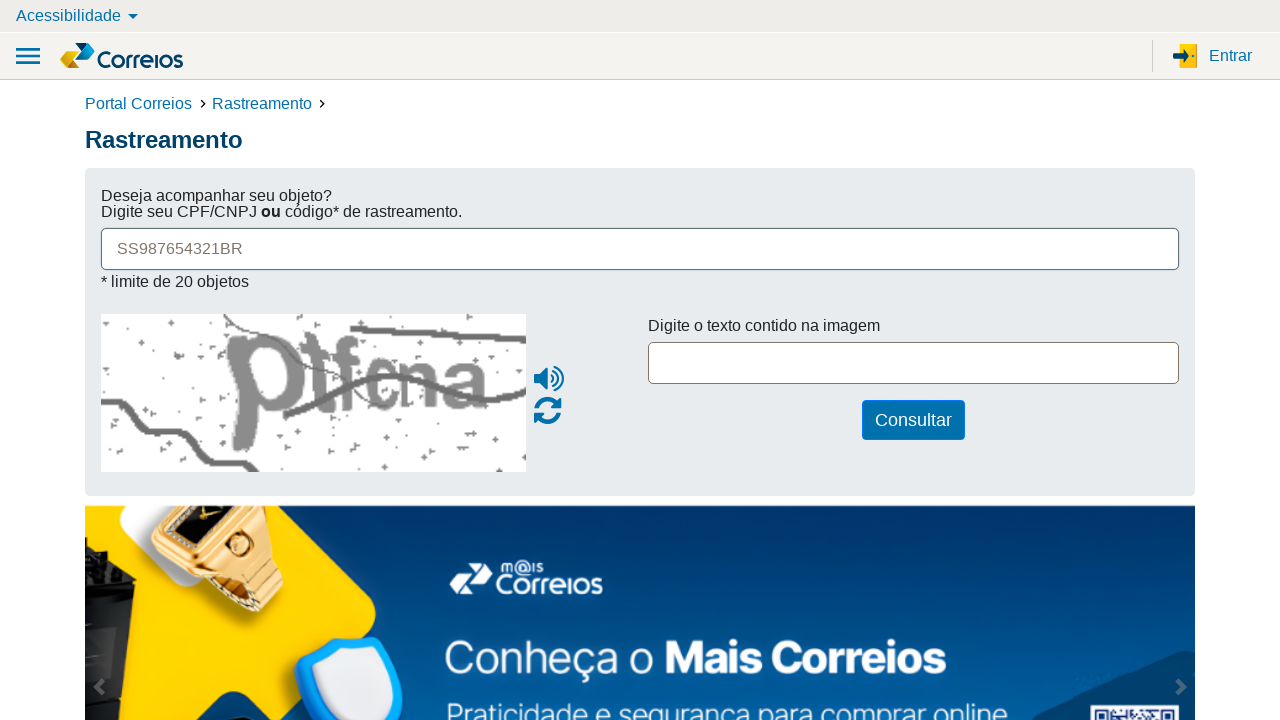

Pressed Enter to submit the tracking request on #objeto
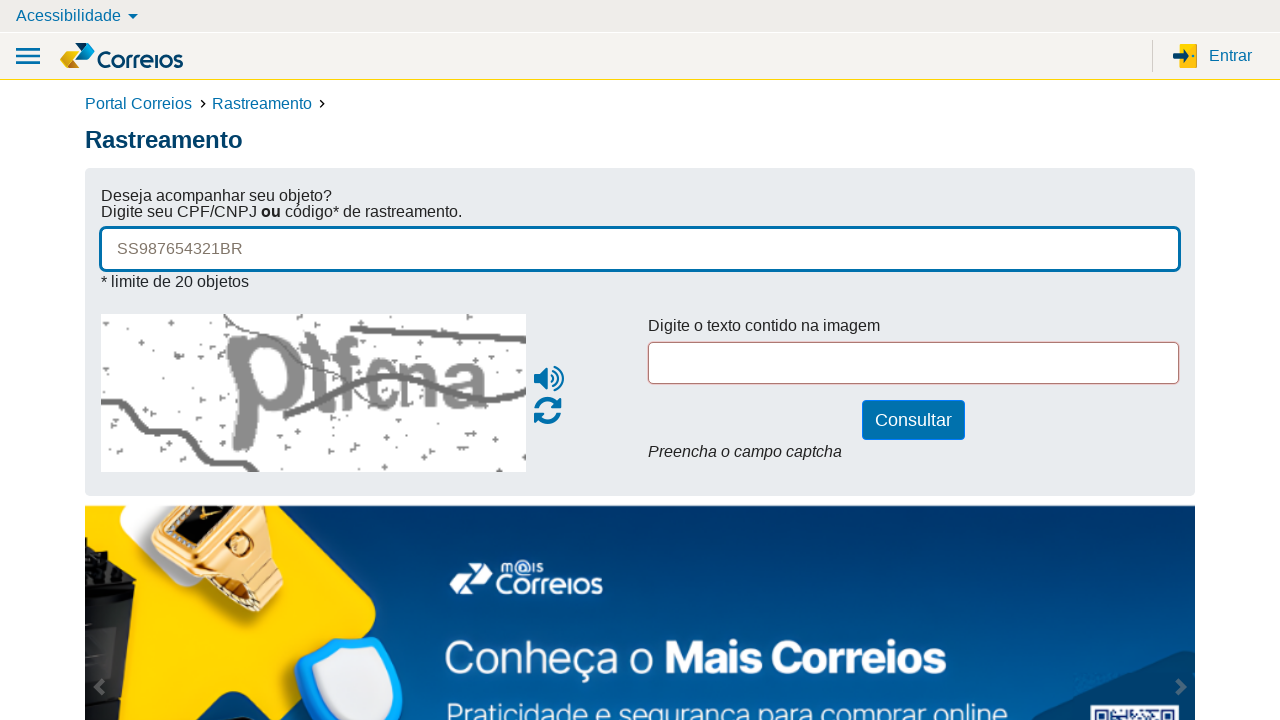

Captcha validation message appeared on the page
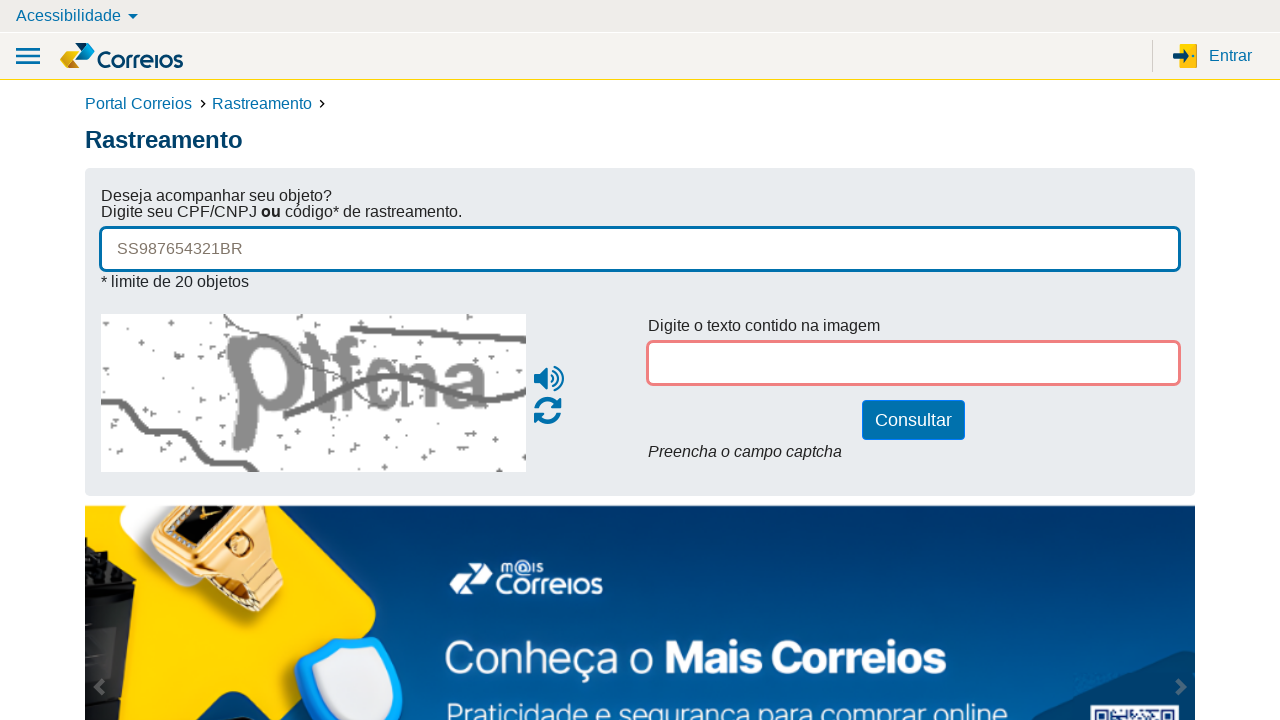

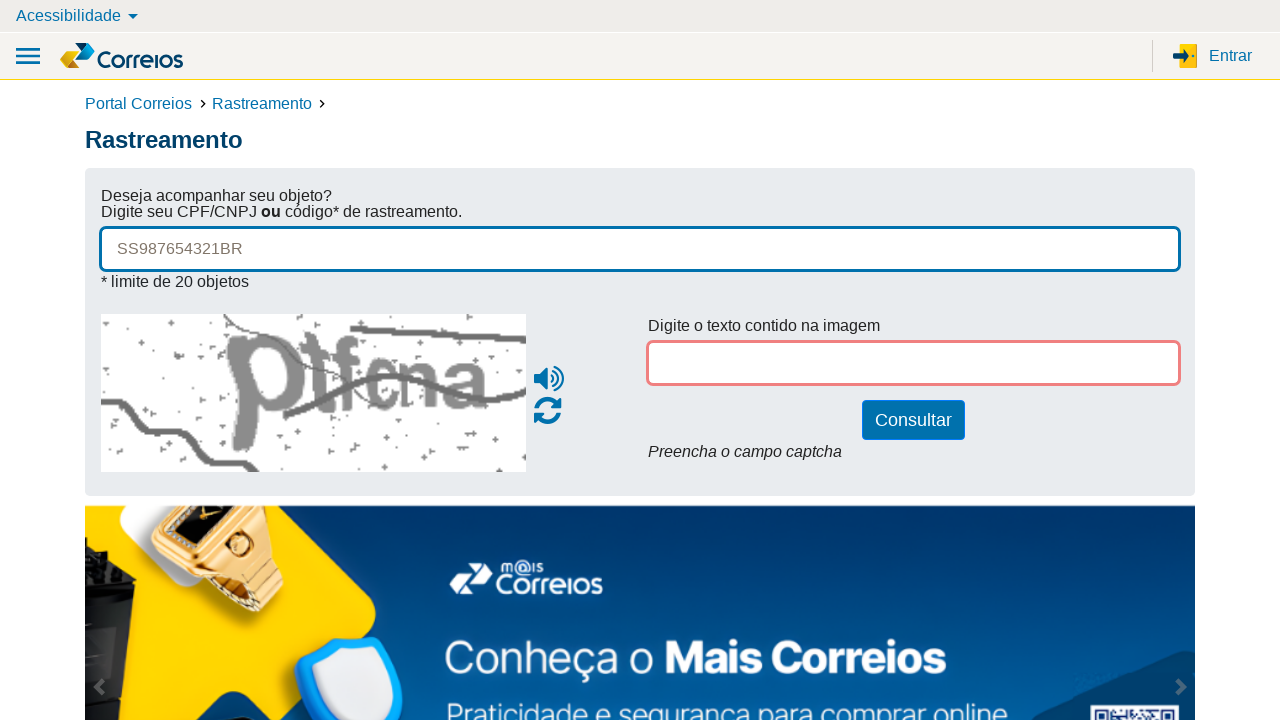